Tests that a user can fill all input fields on the Text Box page and submit the form, then verifies the submitted data is displayed correctly in the output section.

Starting URL: https://demoqa.com/text-box

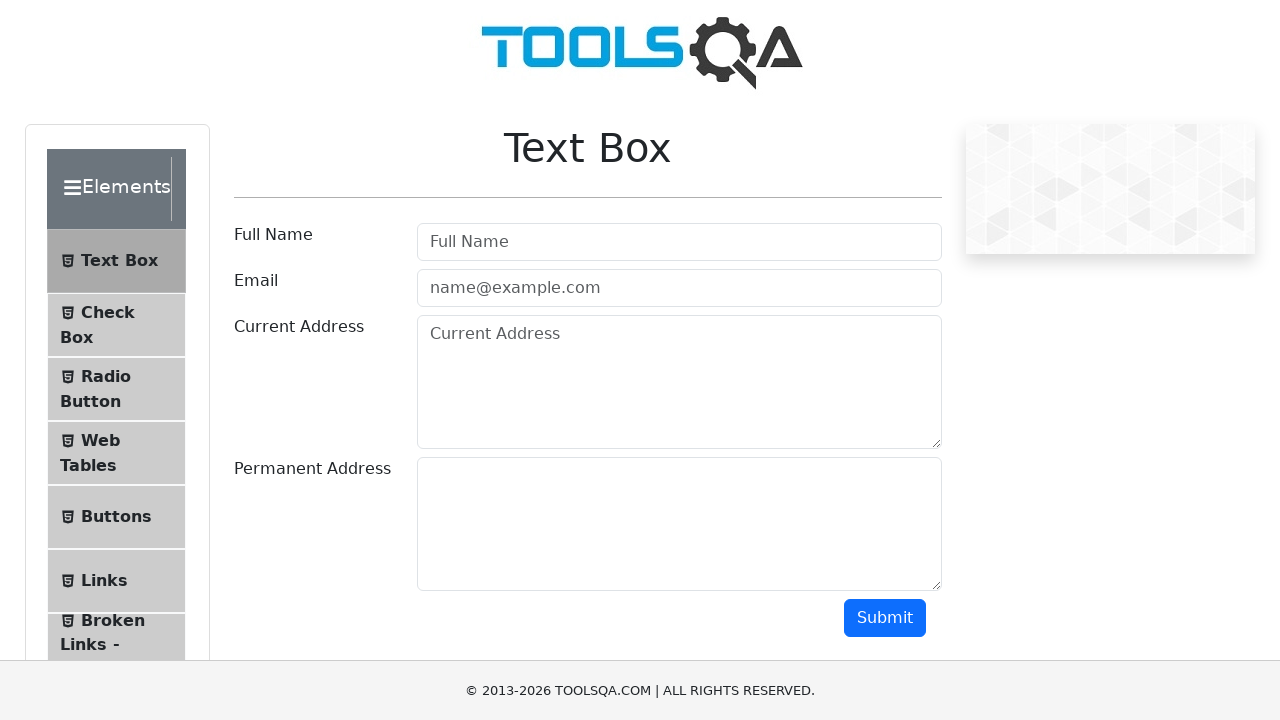

Filled username field with 'Lola' on xpath=//input[@id="userName"]
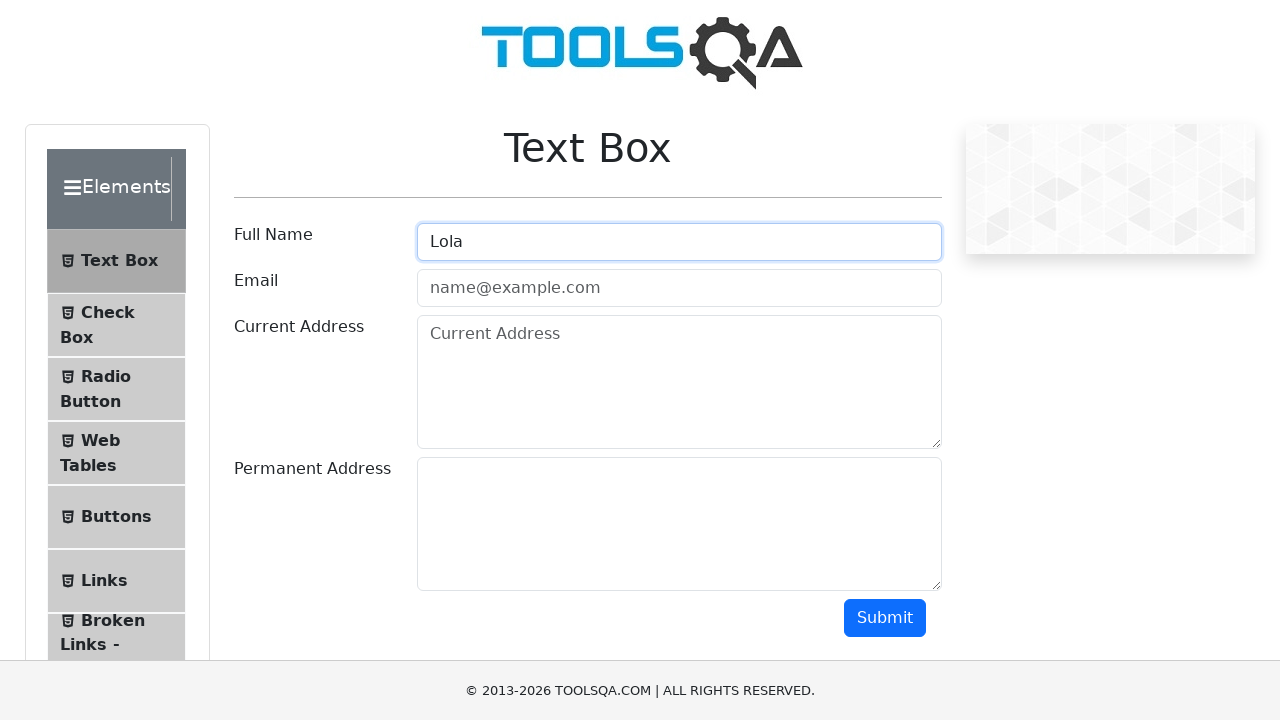

Filled email field with 'test@email.com' on xpath=//input[@id="userEmail"]
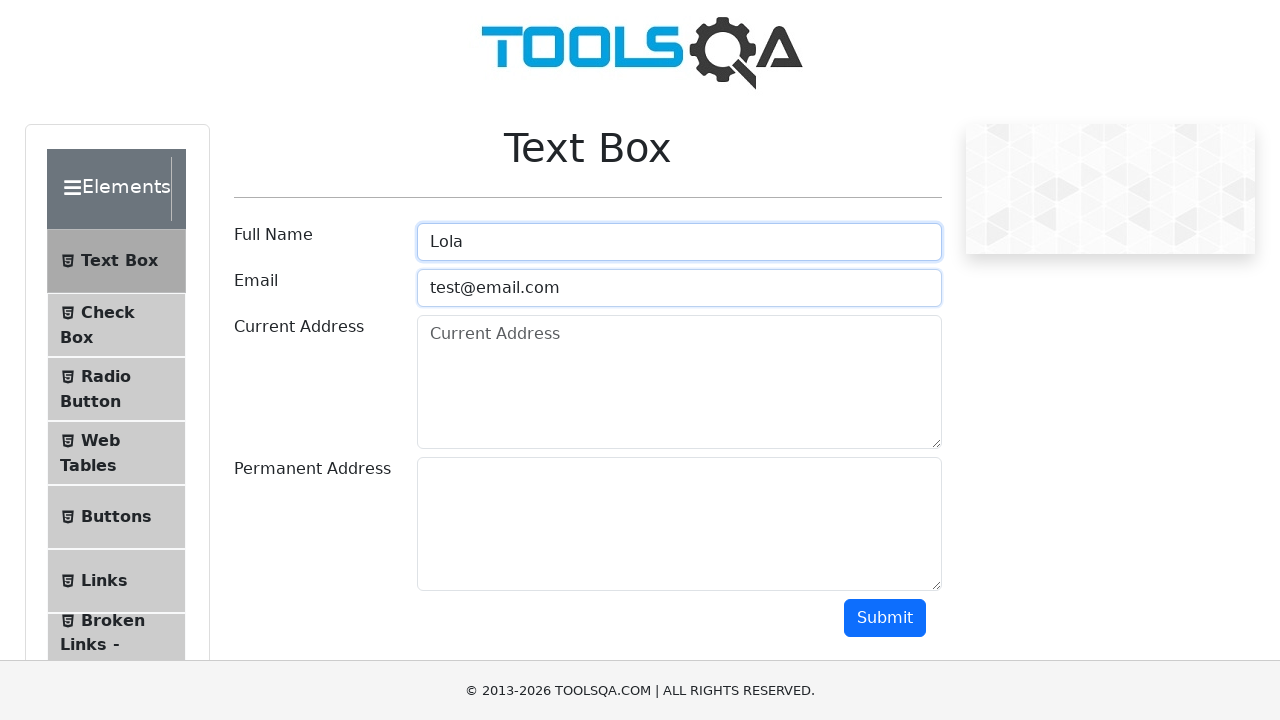

Filled current address field with 'Ukraine, Kyiv, 123 Main St' on xpath=//textarea[@id="currentAddress"]
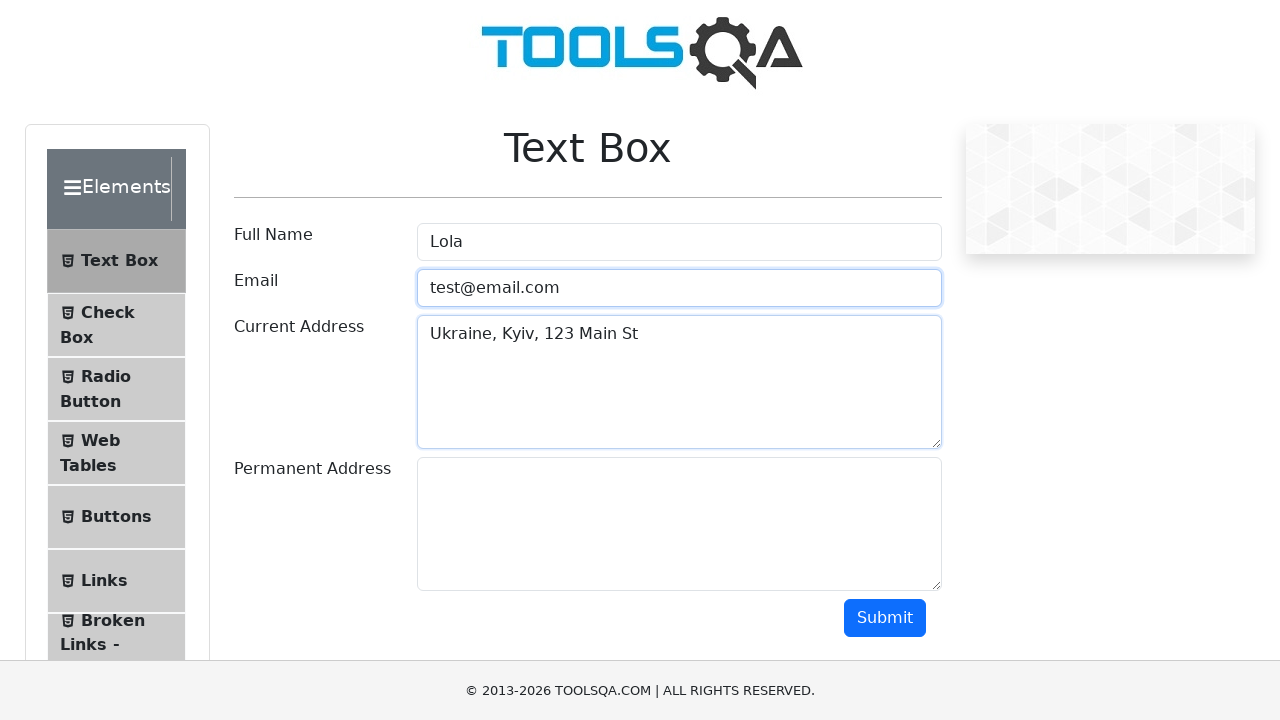

Filled permanent address field with 'Ukraine, Kyiv, 456 Another St' on xpath=//textarea[@id="permanentAddress"]
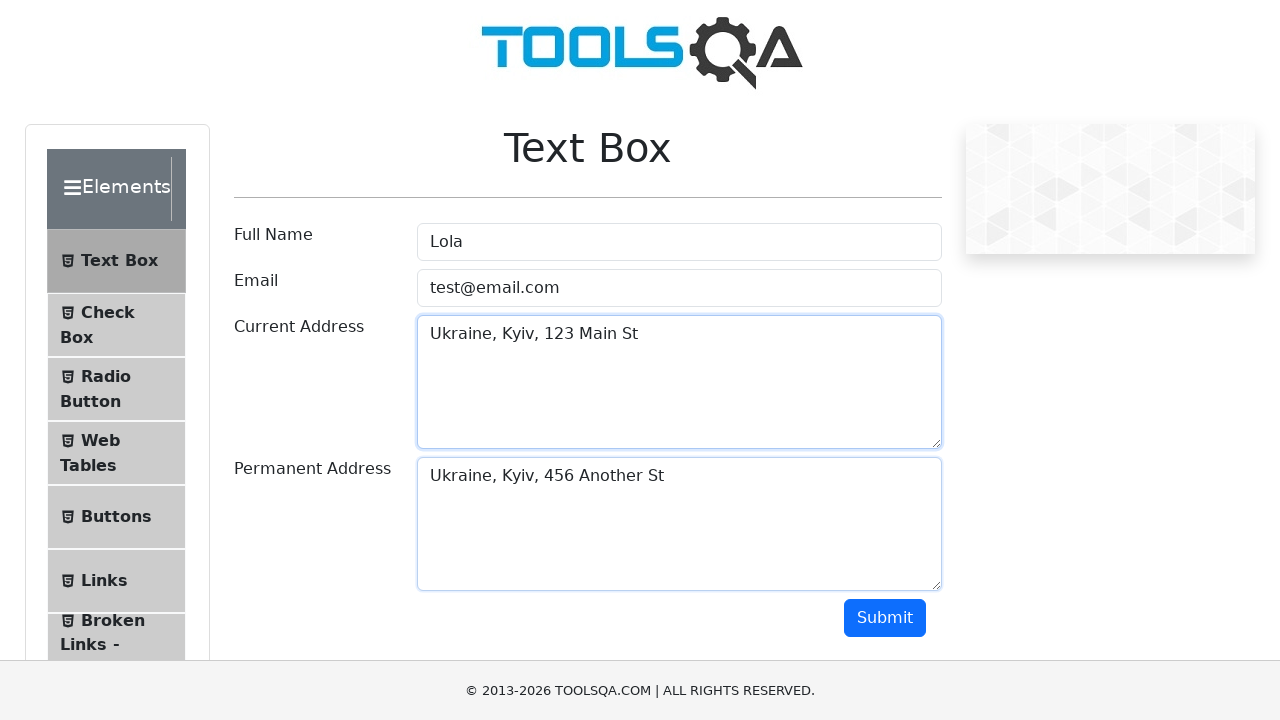

Clicked submit button to submit the form at (885, 618) on xpath=//button[@id="submit"]
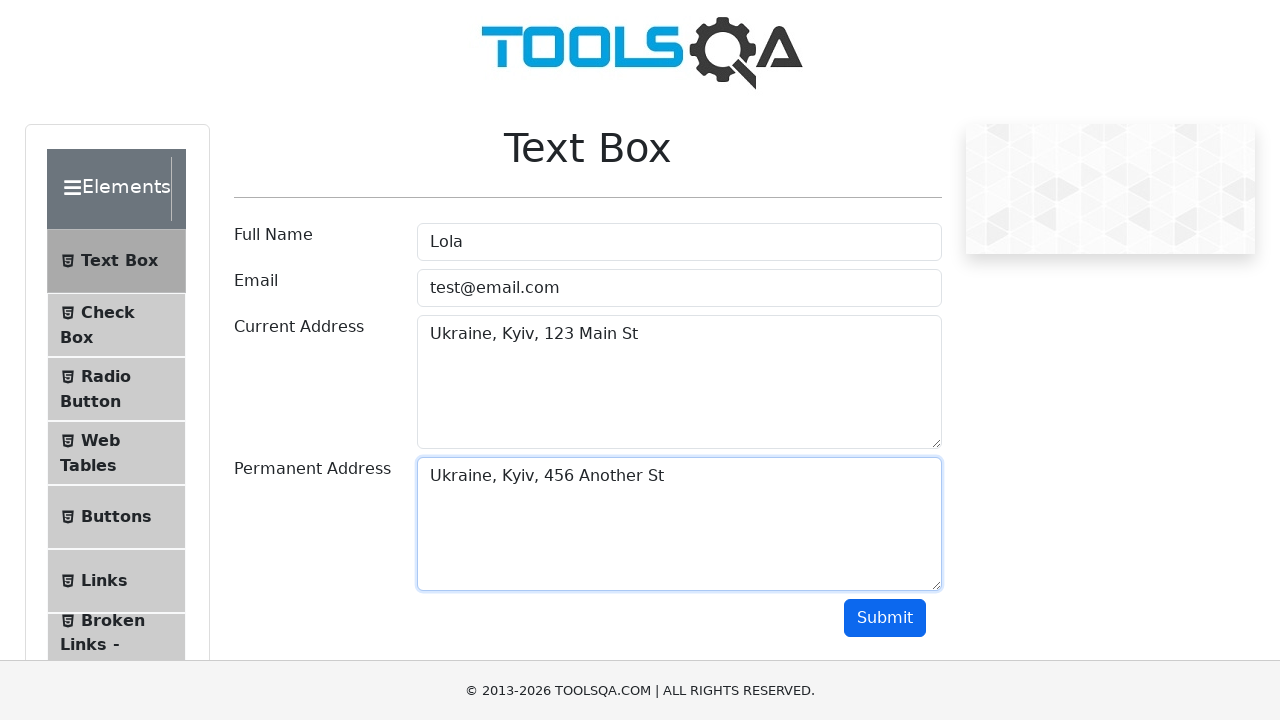

Form submission output section loaded with submitted data
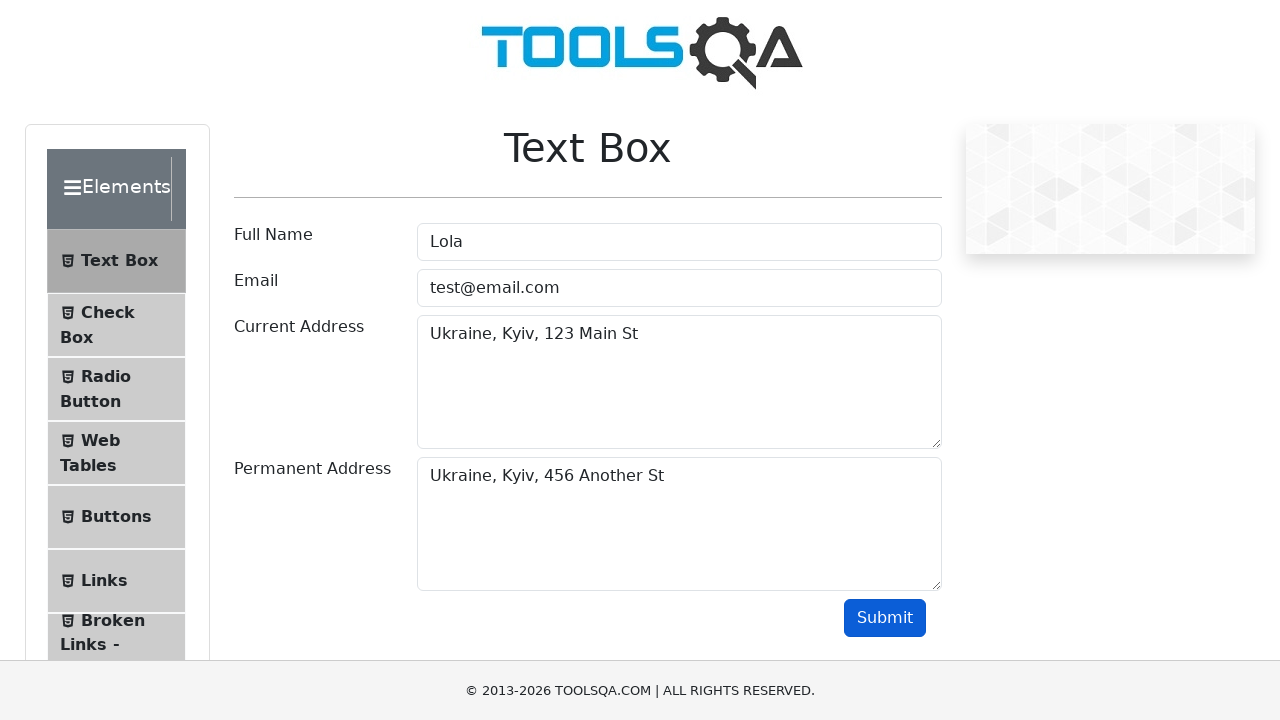

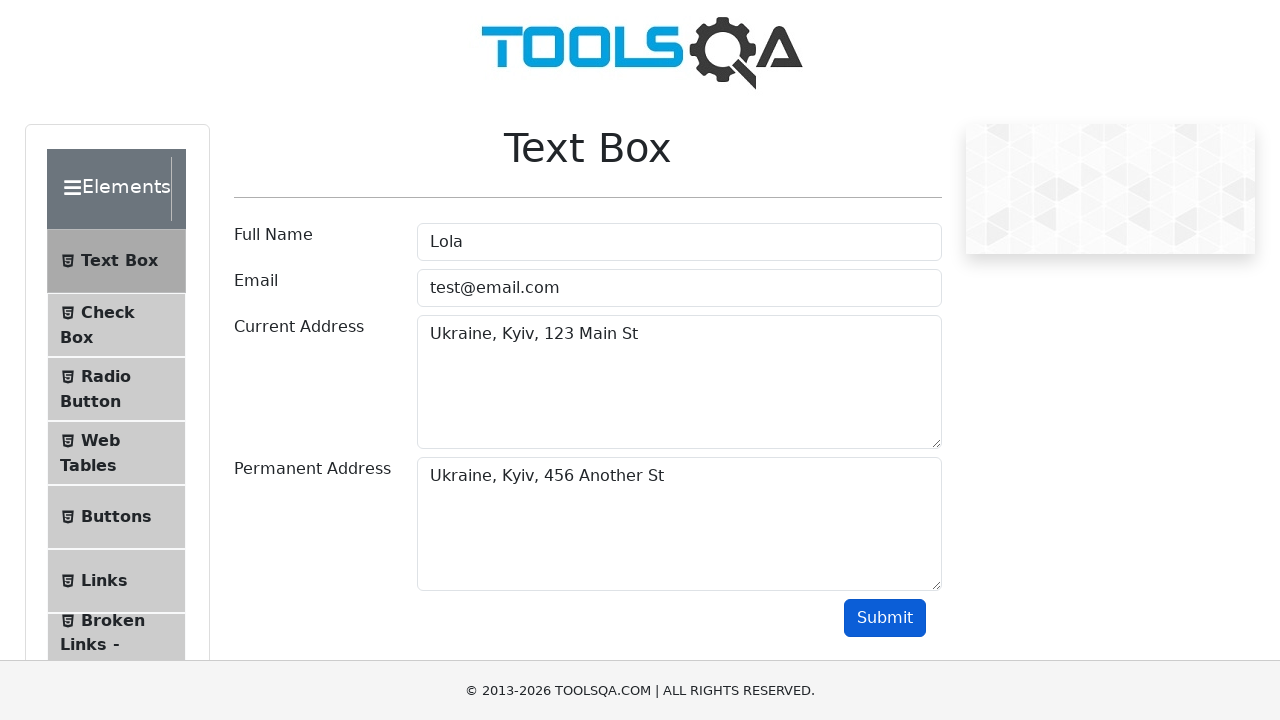